Tests search functionality by searching for "playwright" and verifying that at least one result row appears

Starting URL: https://hackernews-seven.vercel.app

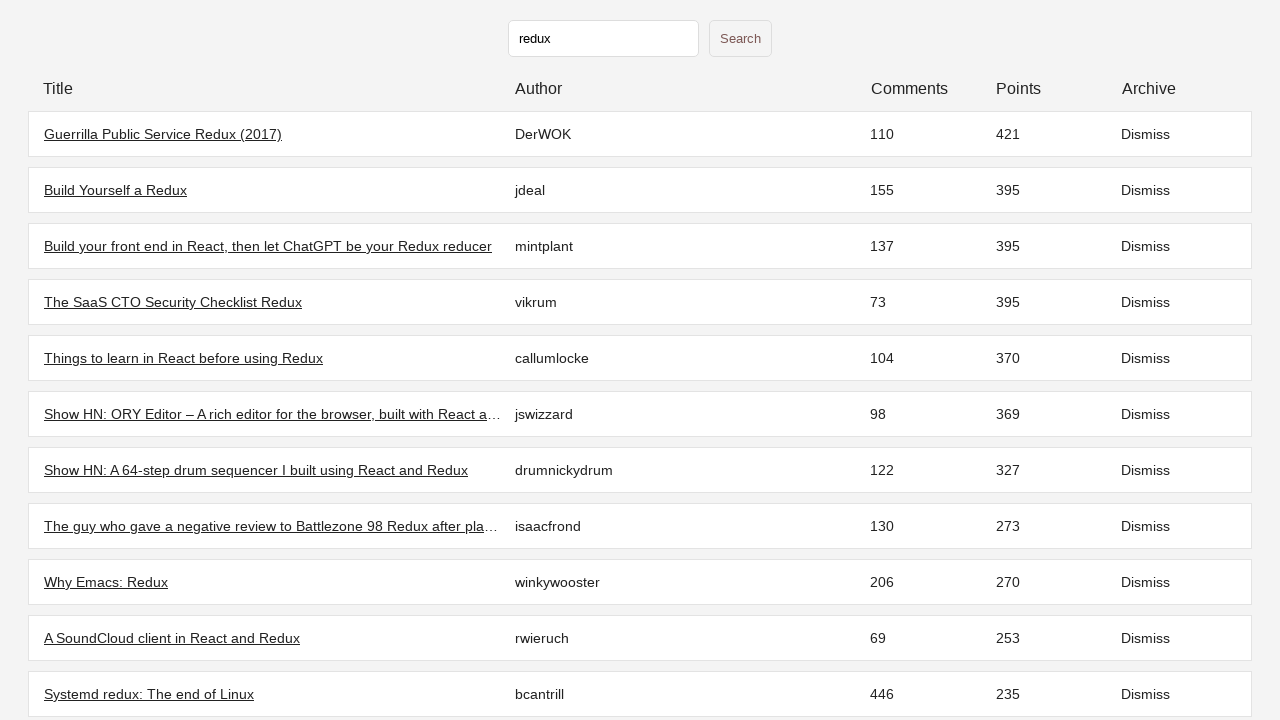

Waited for initial stories to load
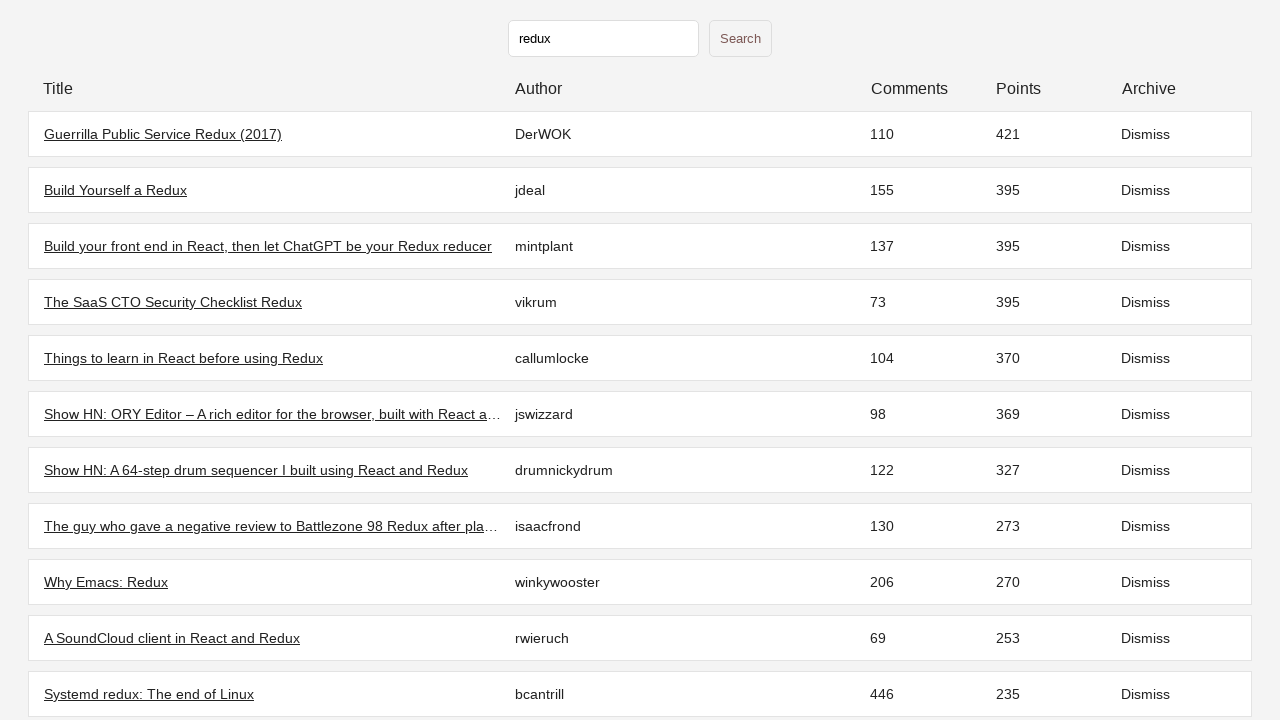

Filled search input with 'playwright' on input[type='text']
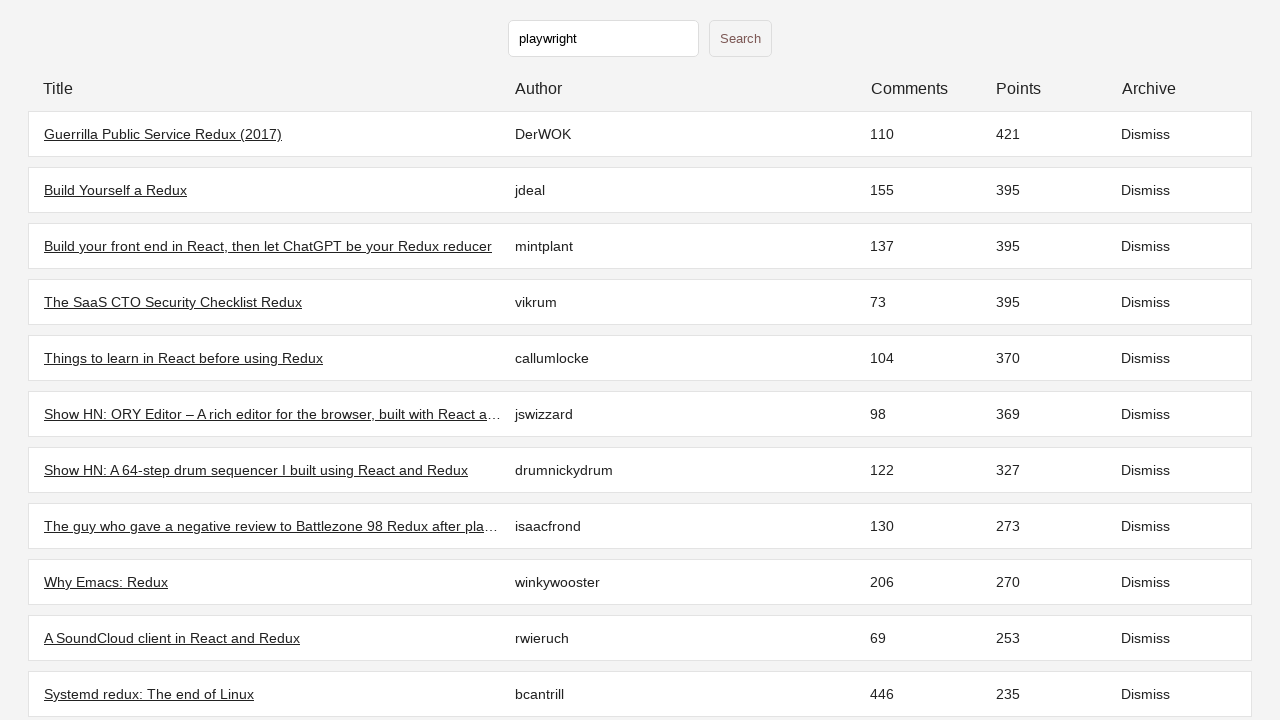

Pressed Enter to trigger search on input[type='text']
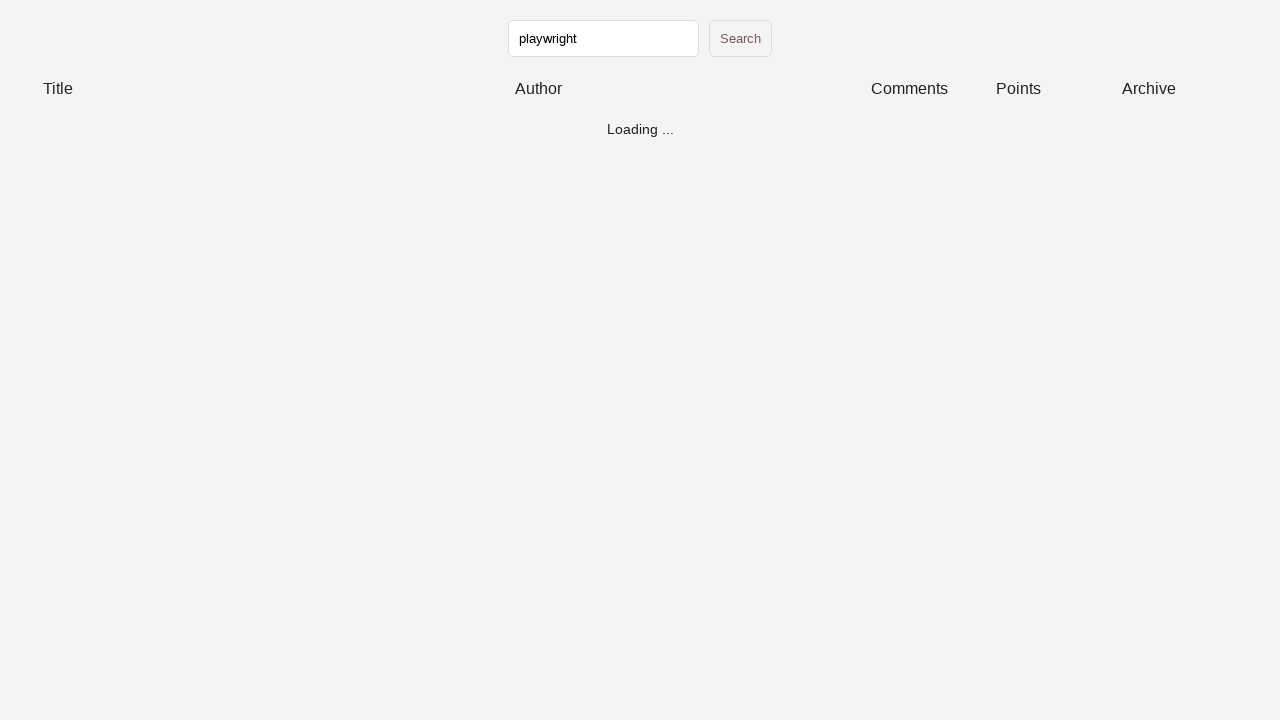

Waited for search results to load
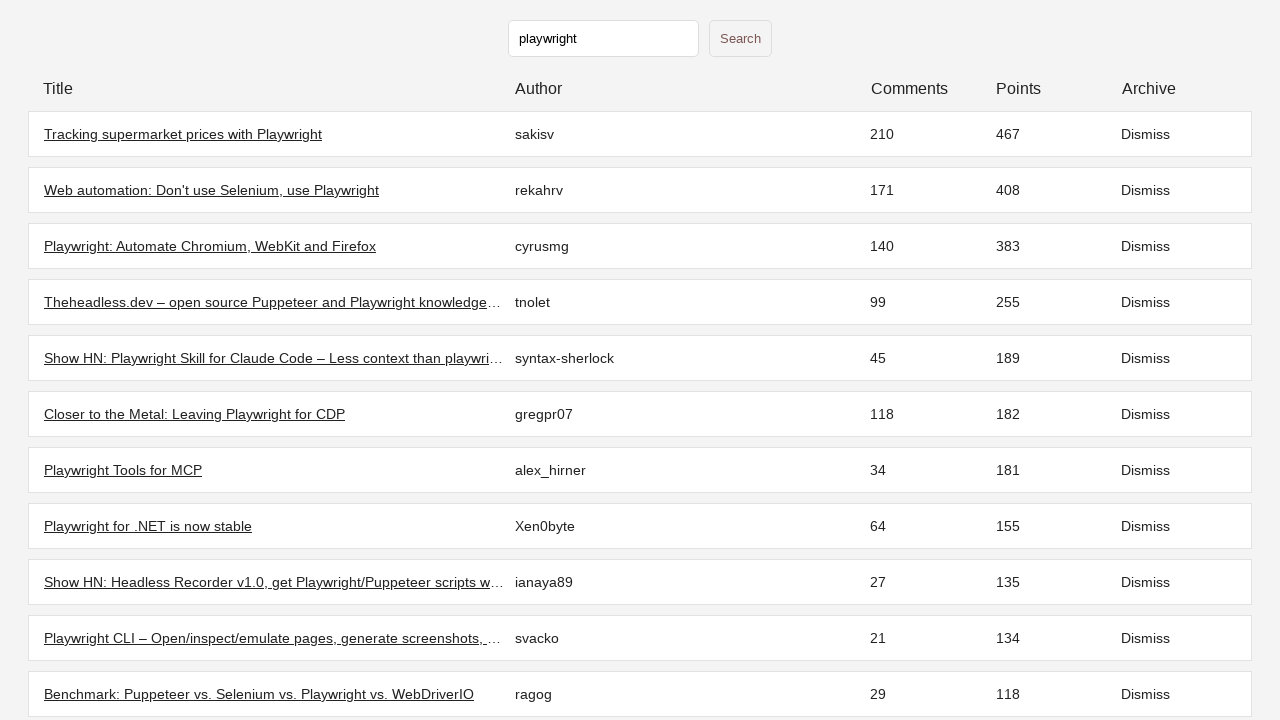

Located search result rows
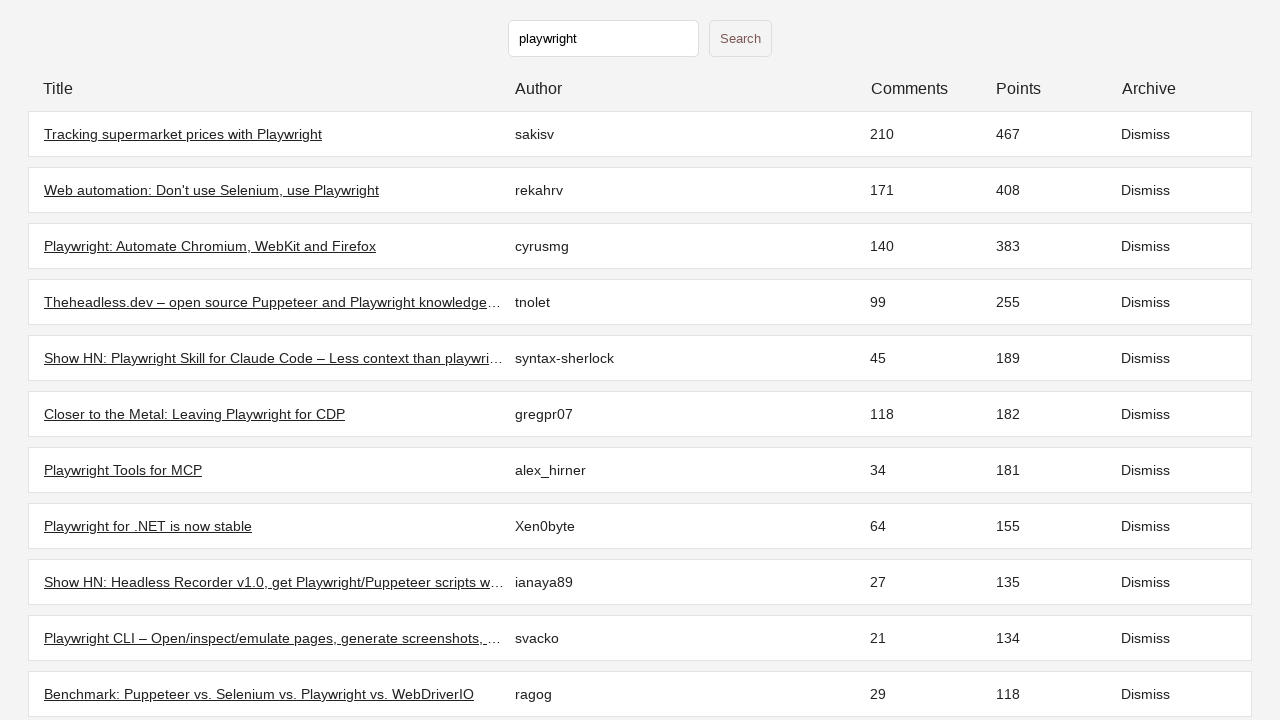

Verified that at least one search result row exists
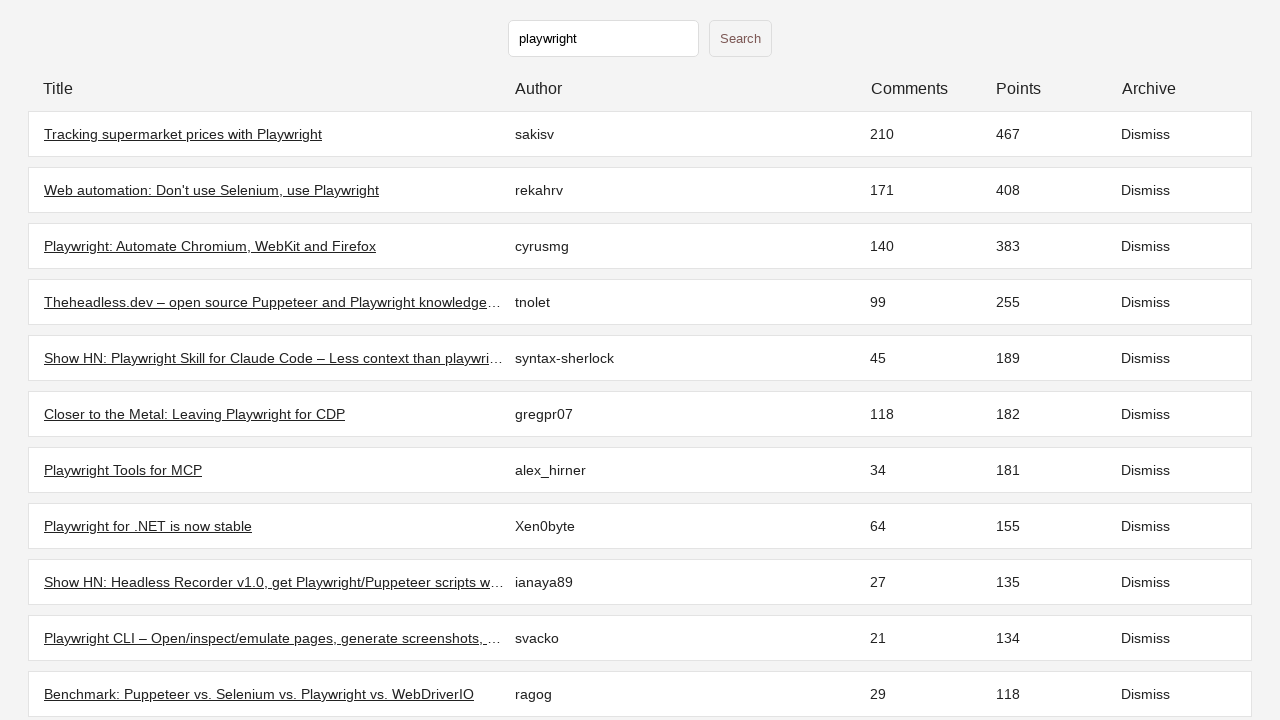

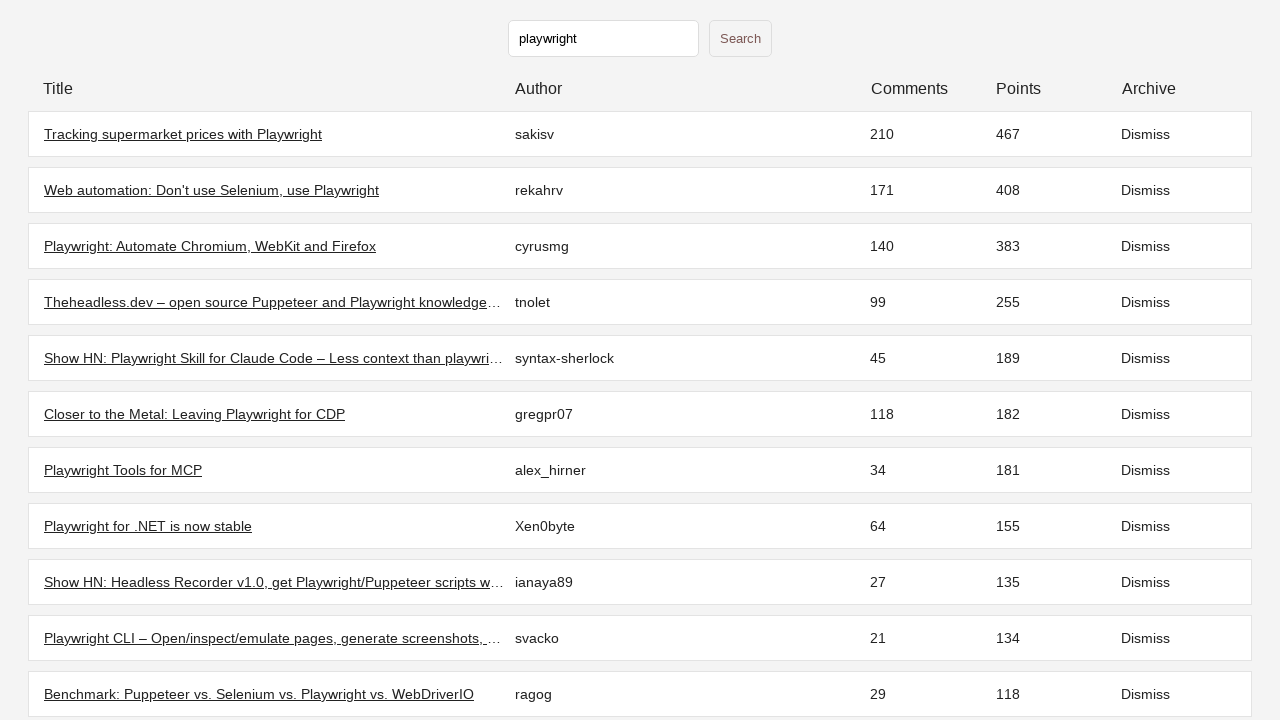